Tests adding specific items to a shopping cart on a practice e-commerce site by searching through product listings and clicking "Add to cart" for matching items (Cucumber, Brocolli, Beetroot).

Starting URL: https://rahulshettyacademy.com/seleniumPractise/

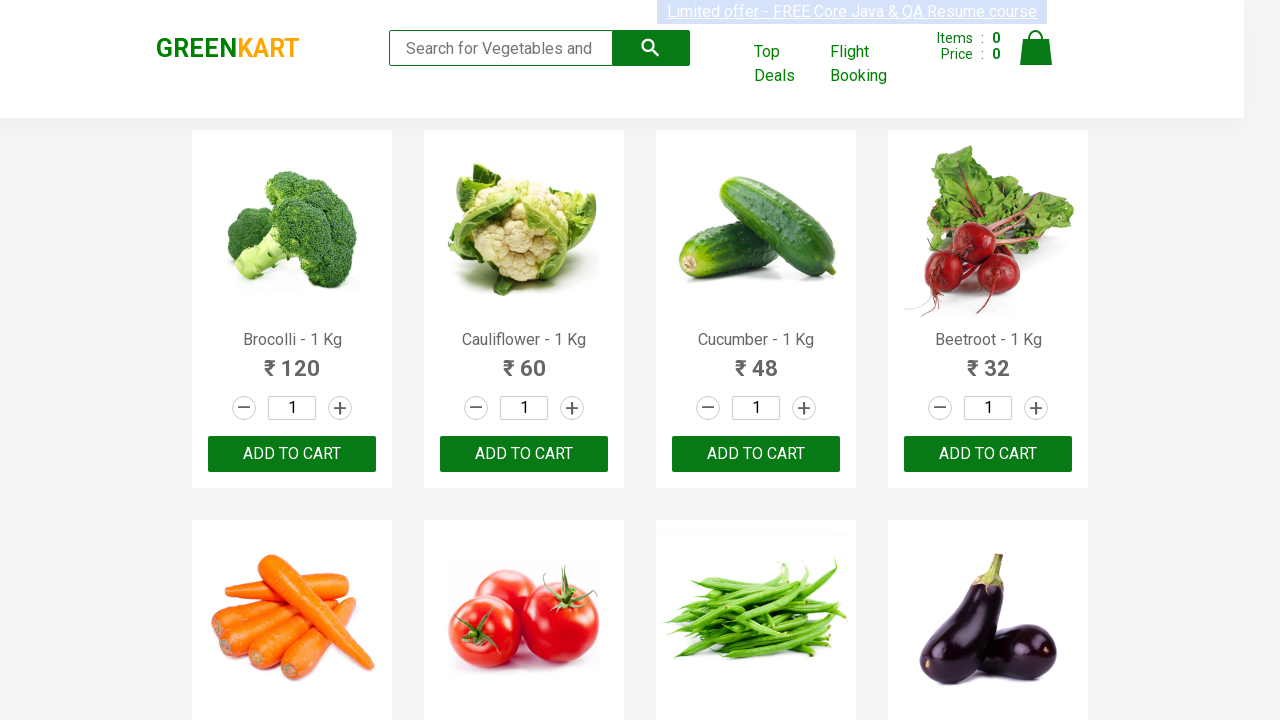

Waited for product listings to load
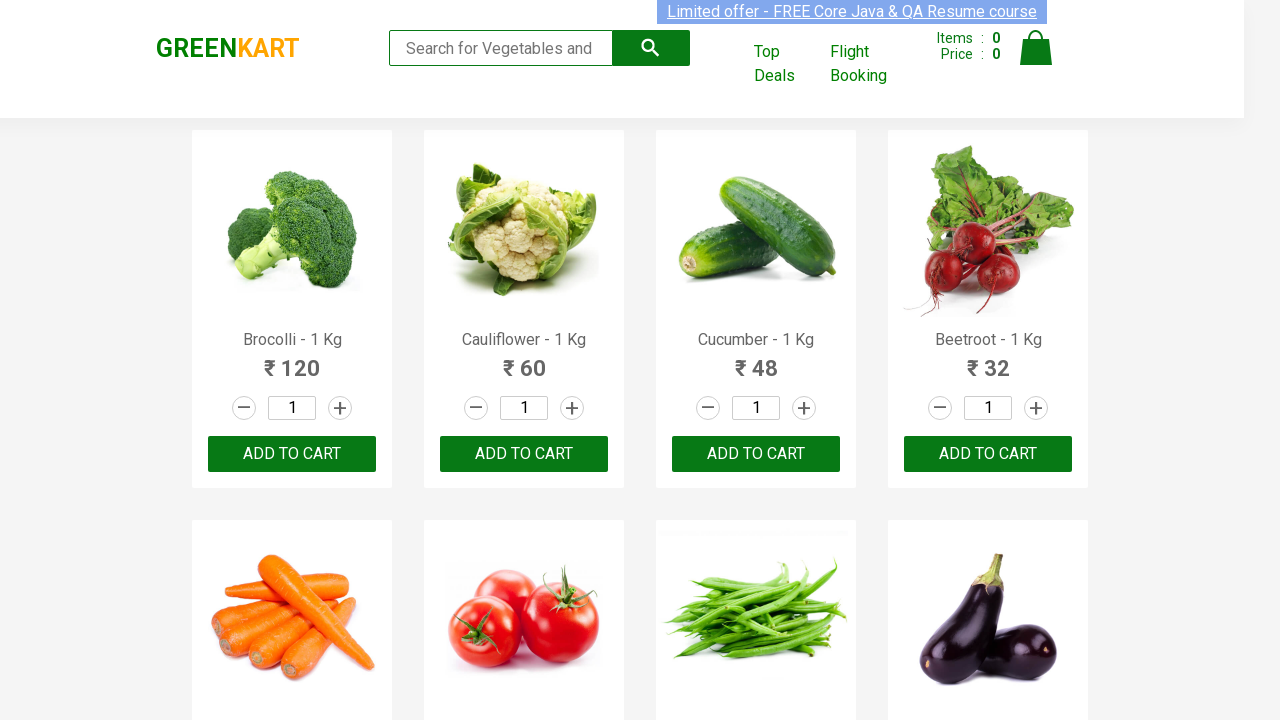

Retrieved all product name elements
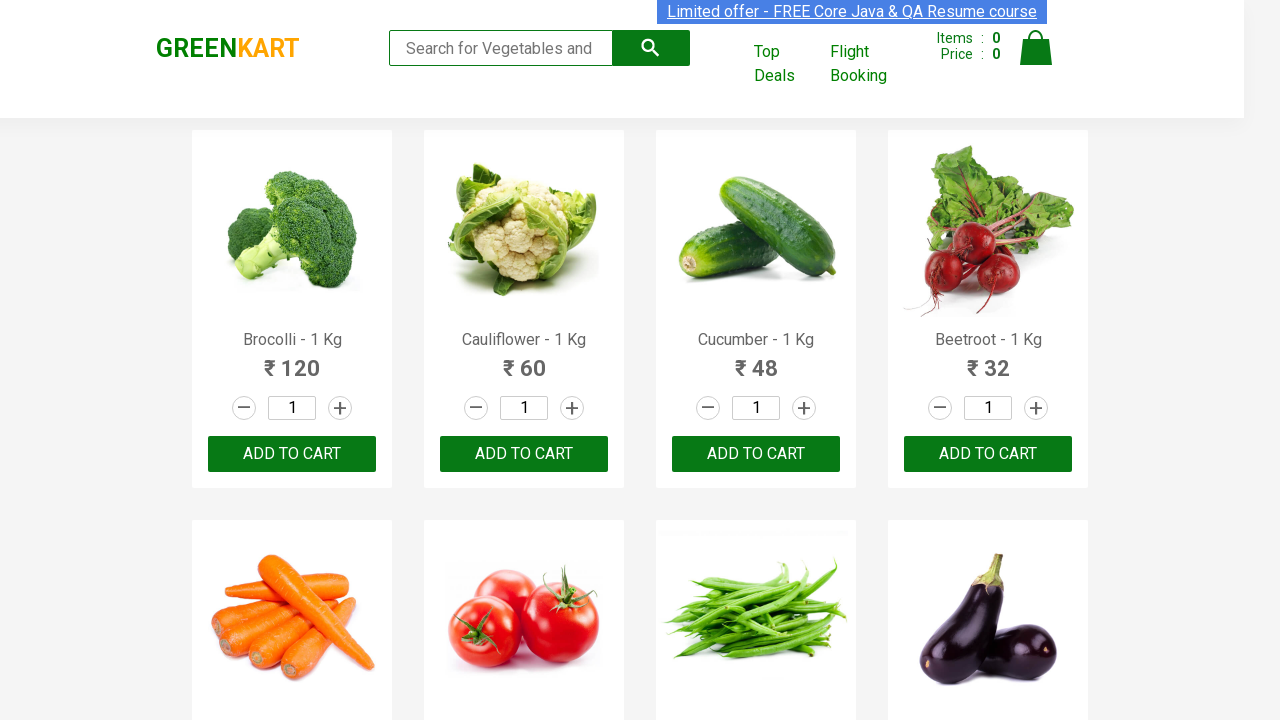

Retrieved all add to cart buttons
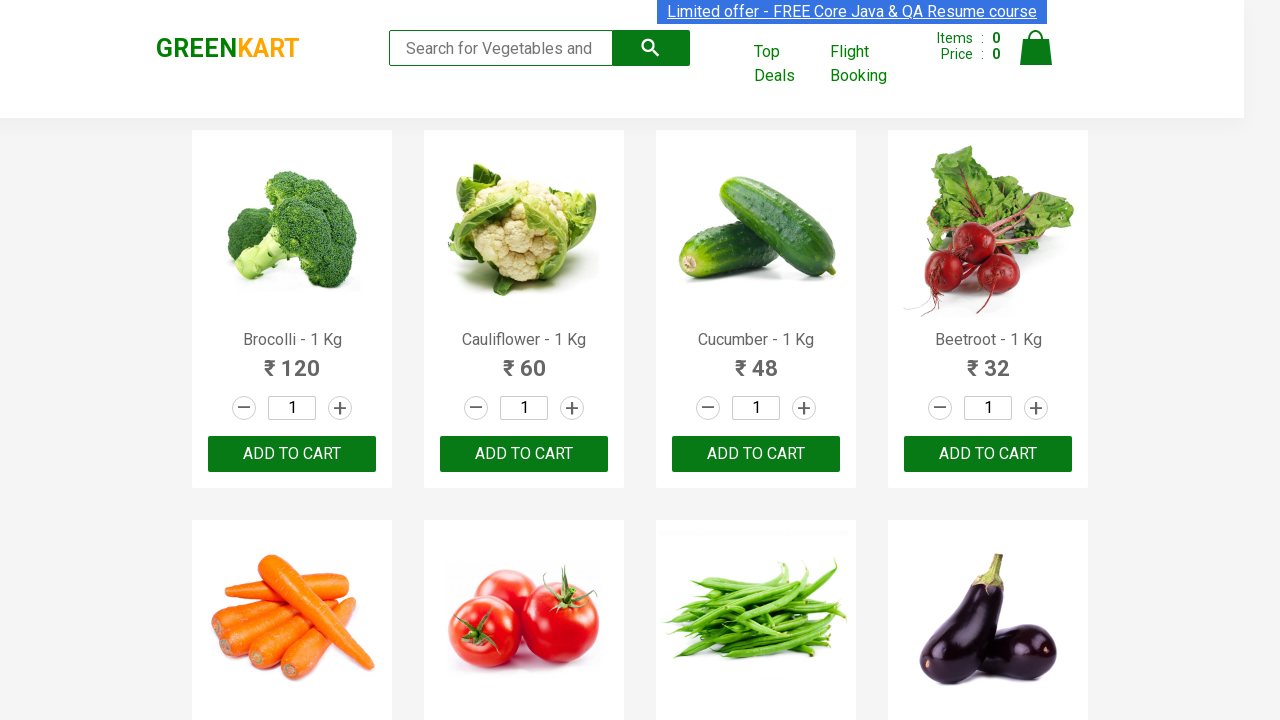

Added 'Brocolli' to cart at (292, 454) on div.product-action button >> nth=0
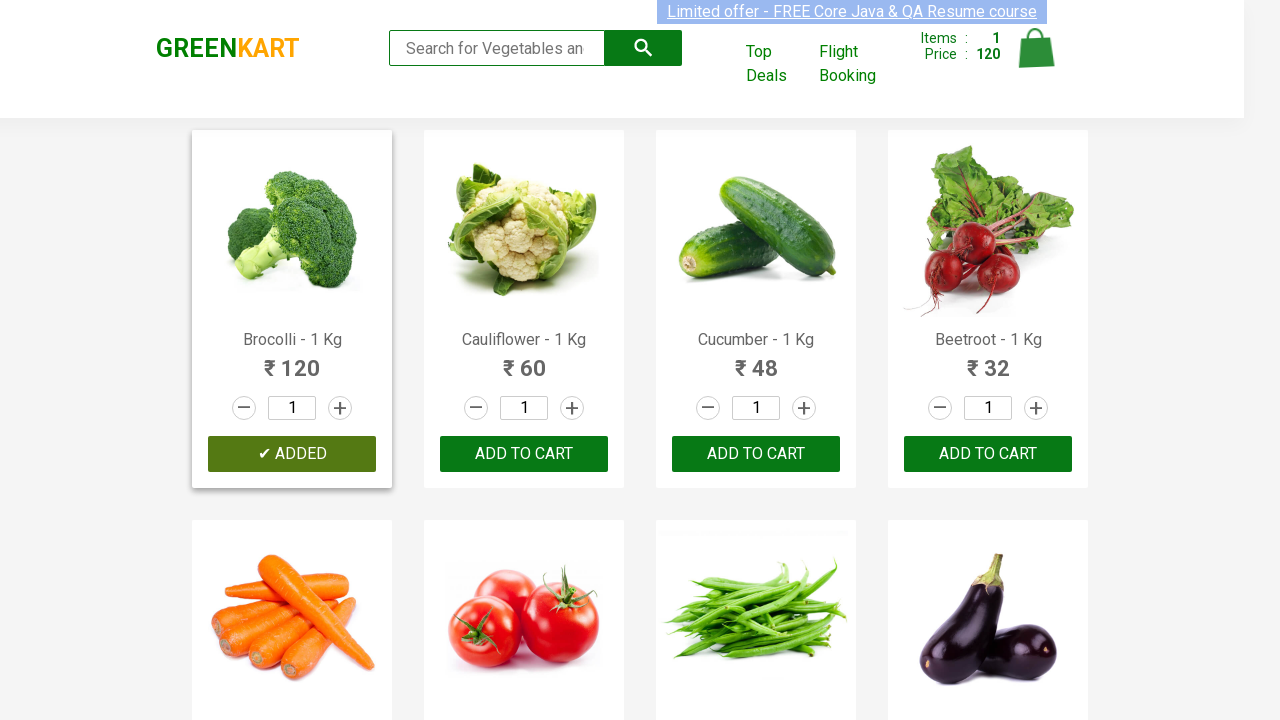

Added 'Cucumber' to cart at (756, 454) on div.product-action button >> nth=2
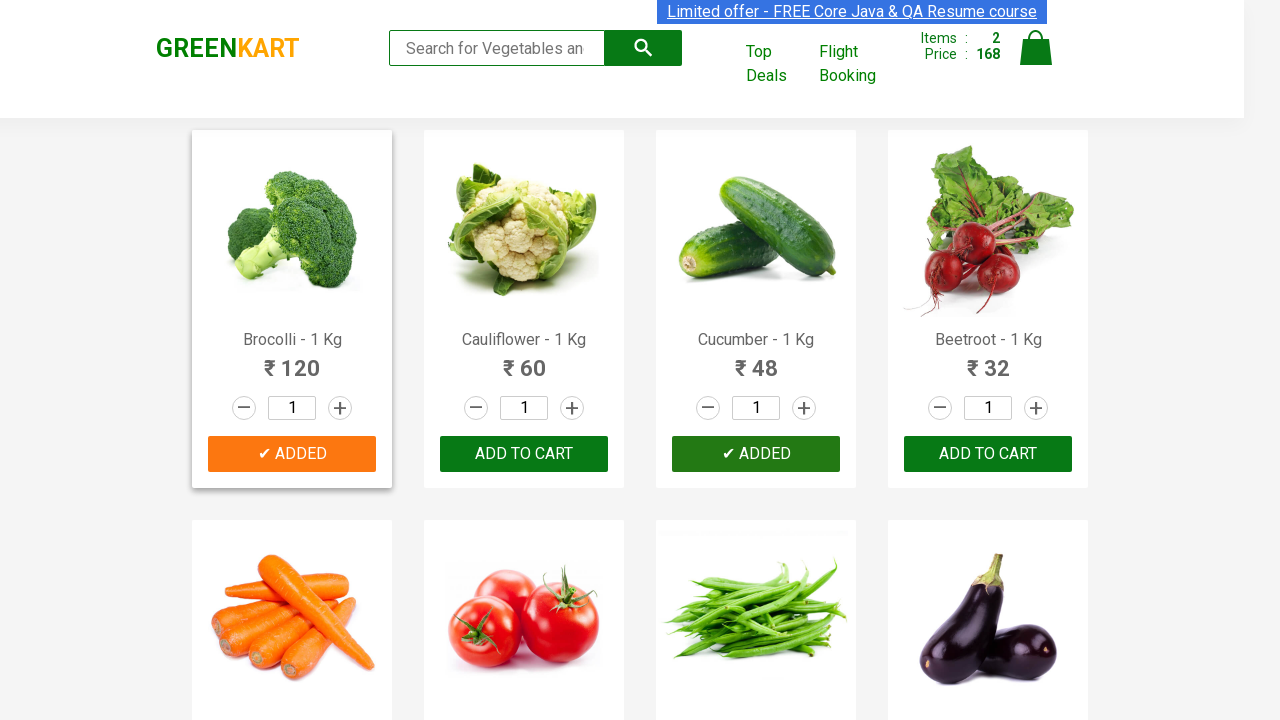

Added 'Beetroot' to cart at (988, 454) on div.product-action button >> nth=3
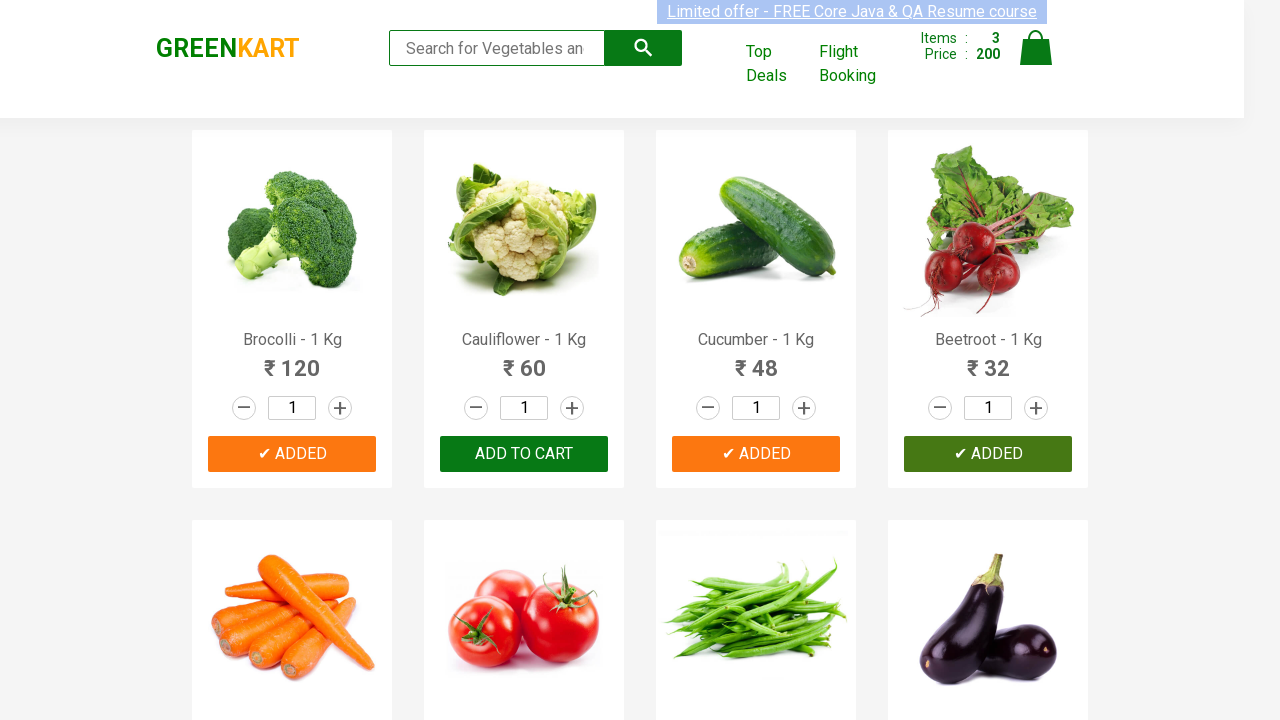

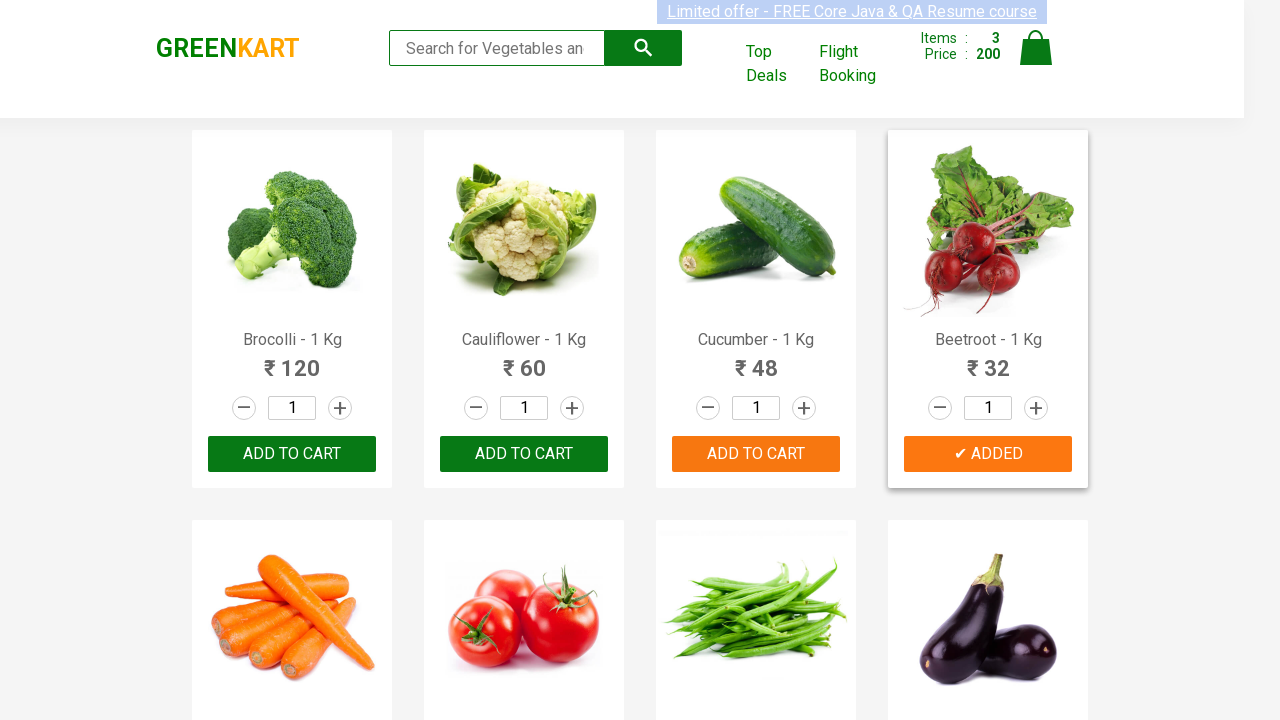